Navigates to the OrangeHRM demo site and verifies that the page title matches the expected value "OrangeHRM".

Starting URL: https://opensource-demo.orangehrmlive.com/

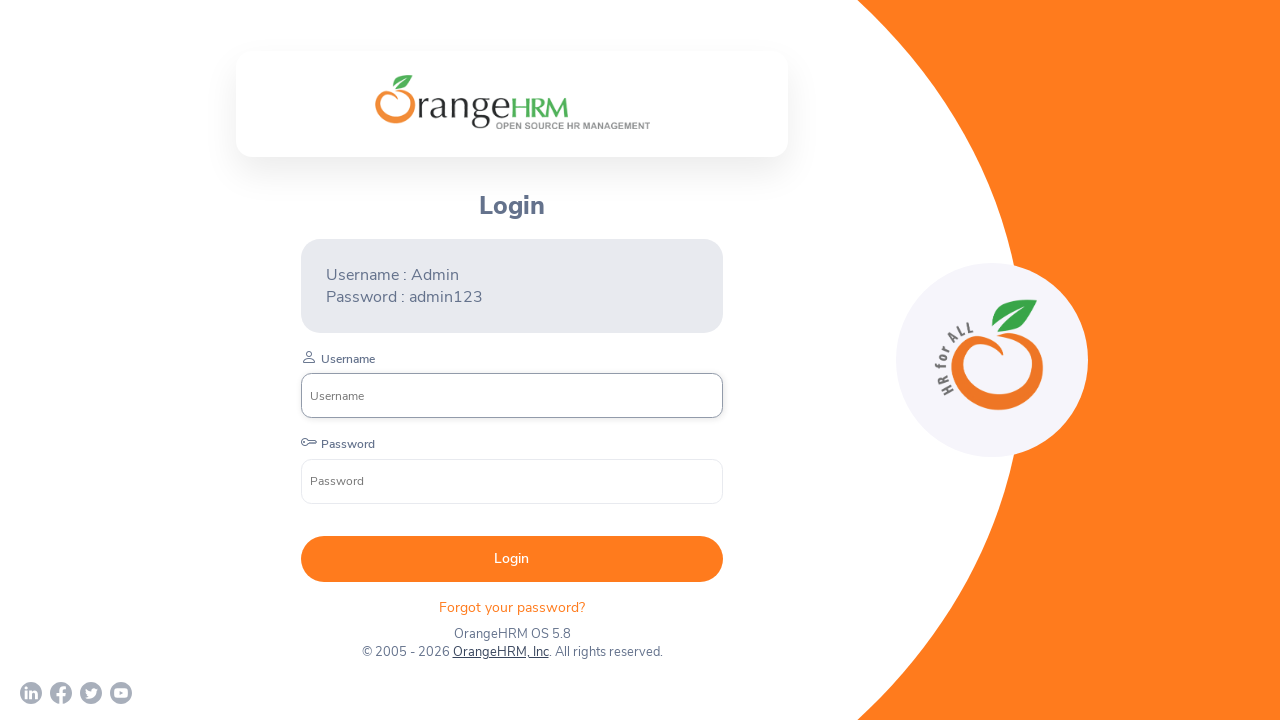

Waited for page to fully load (domcontentloaded state)
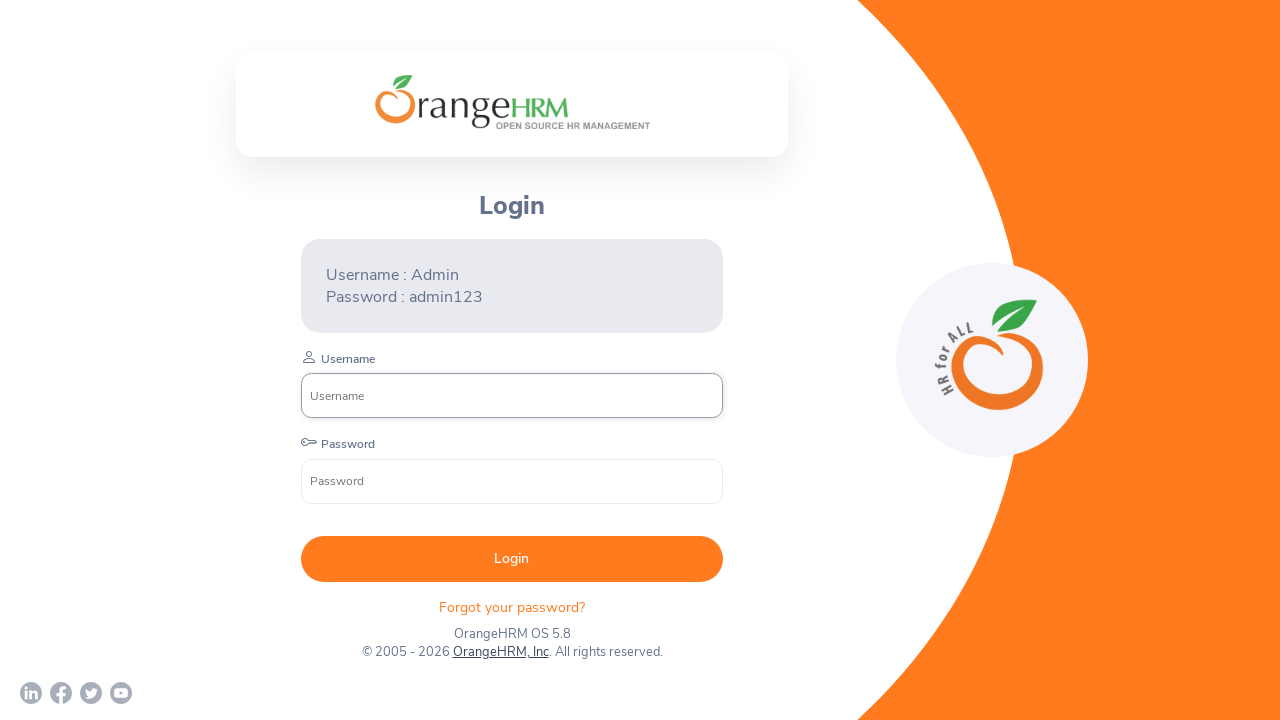

Retrieved page title
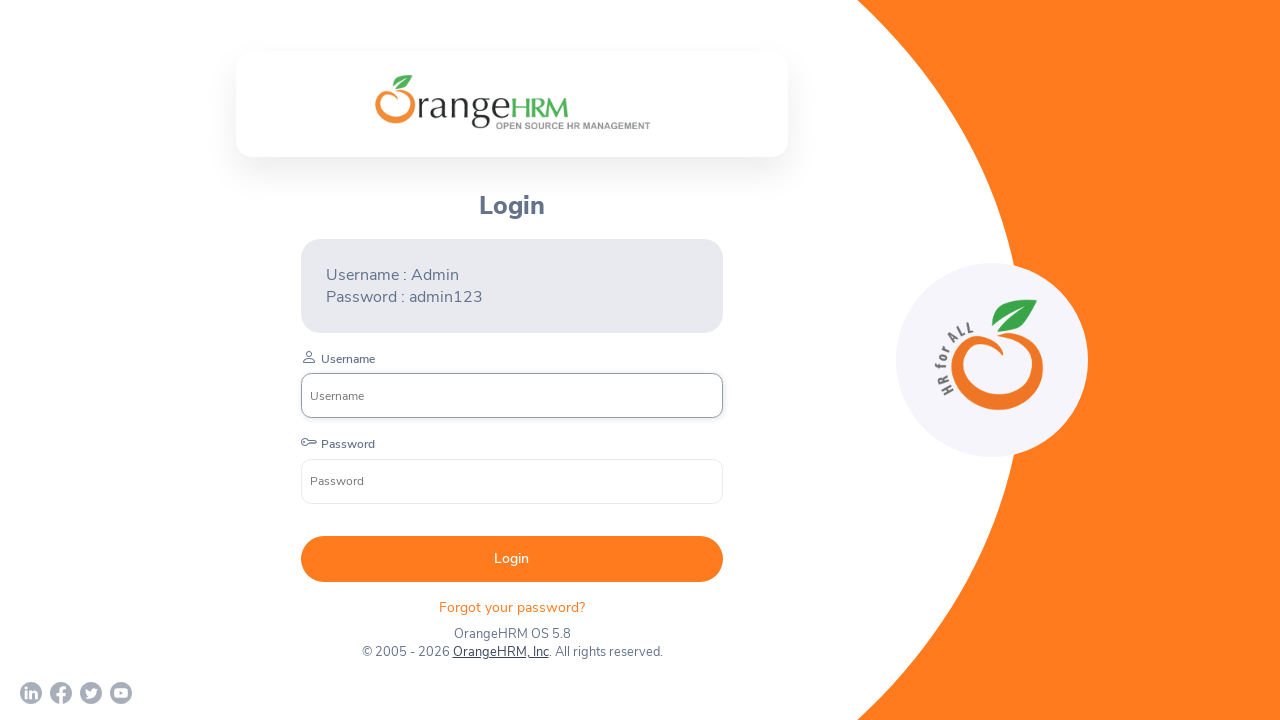

Set expected title to 'OrangeHRM'
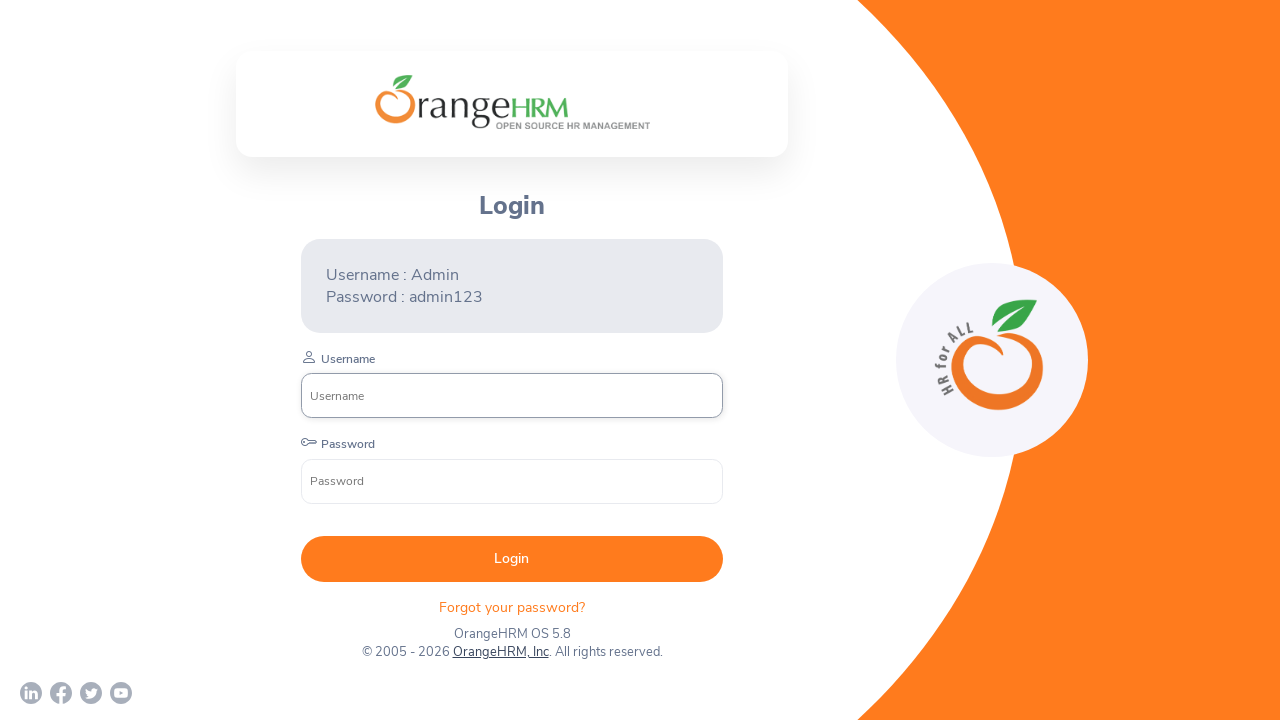

Page title verified: actual title matches expected title 'OrangeHRM'
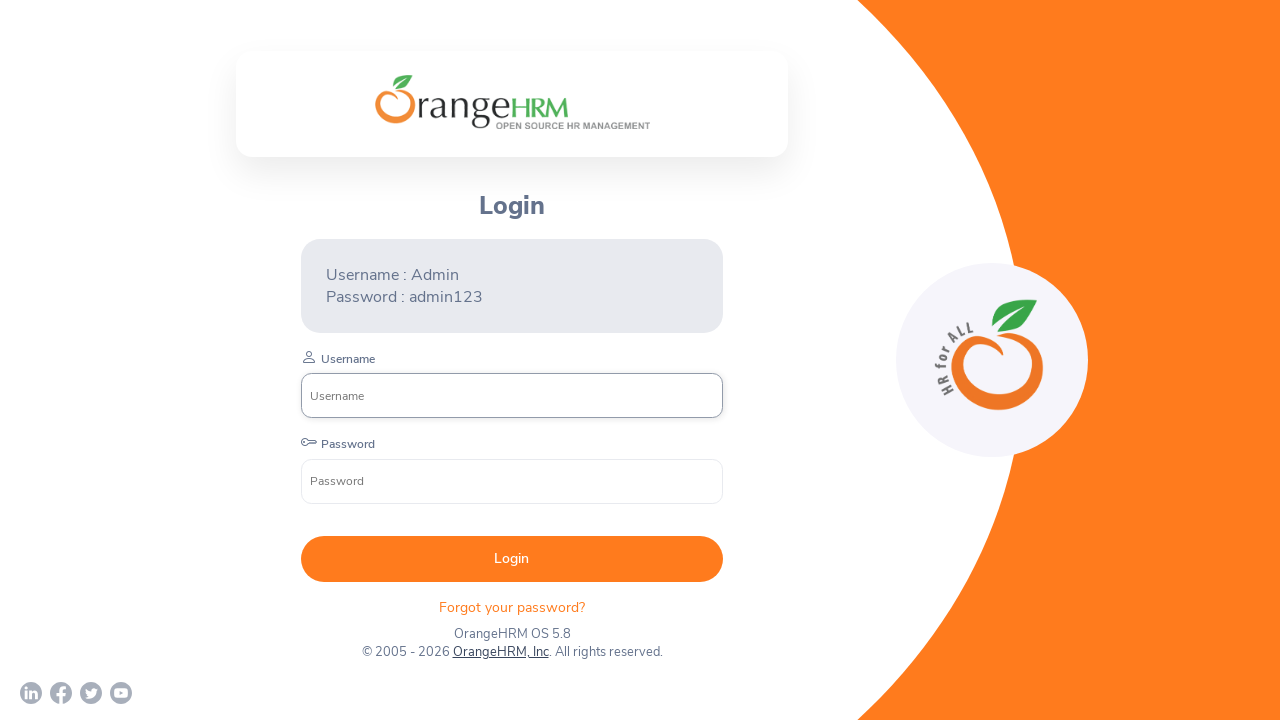

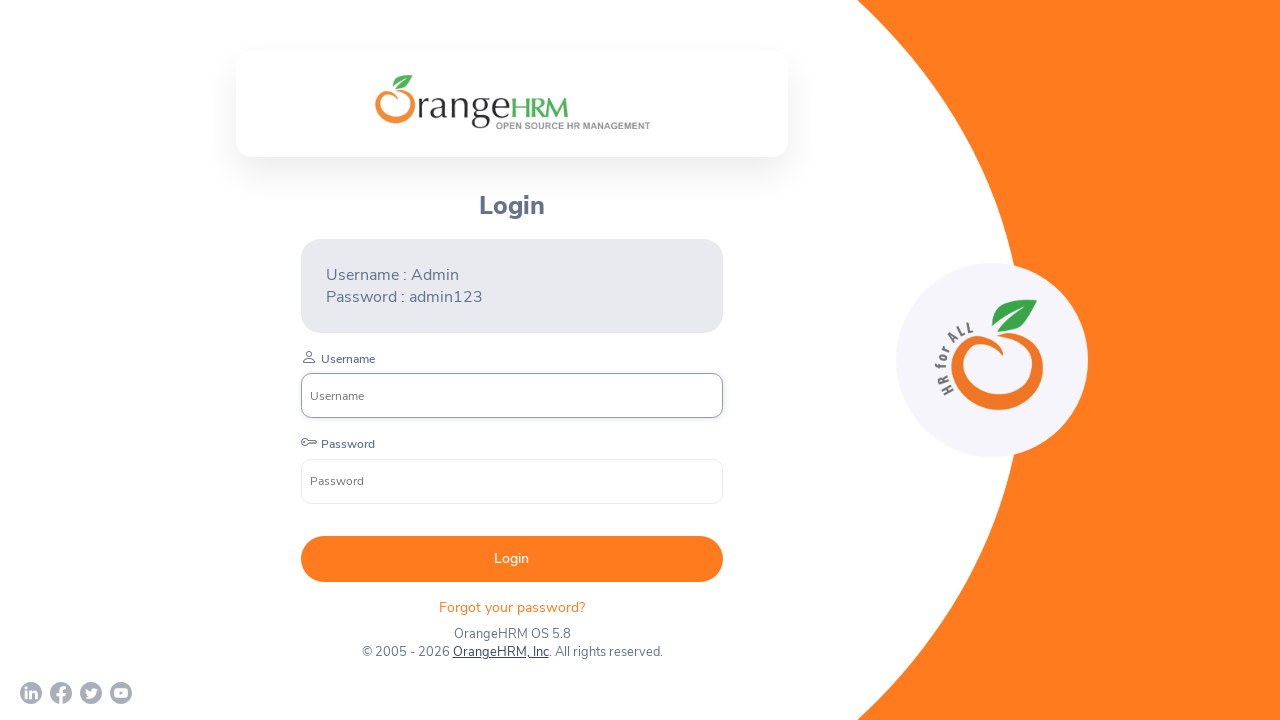